Tests that saved changes to an employee's name persist when navigating away and back.

Starting URL: https://devmountain-qa.github.io/employee-manager/1.2_Version/index.html

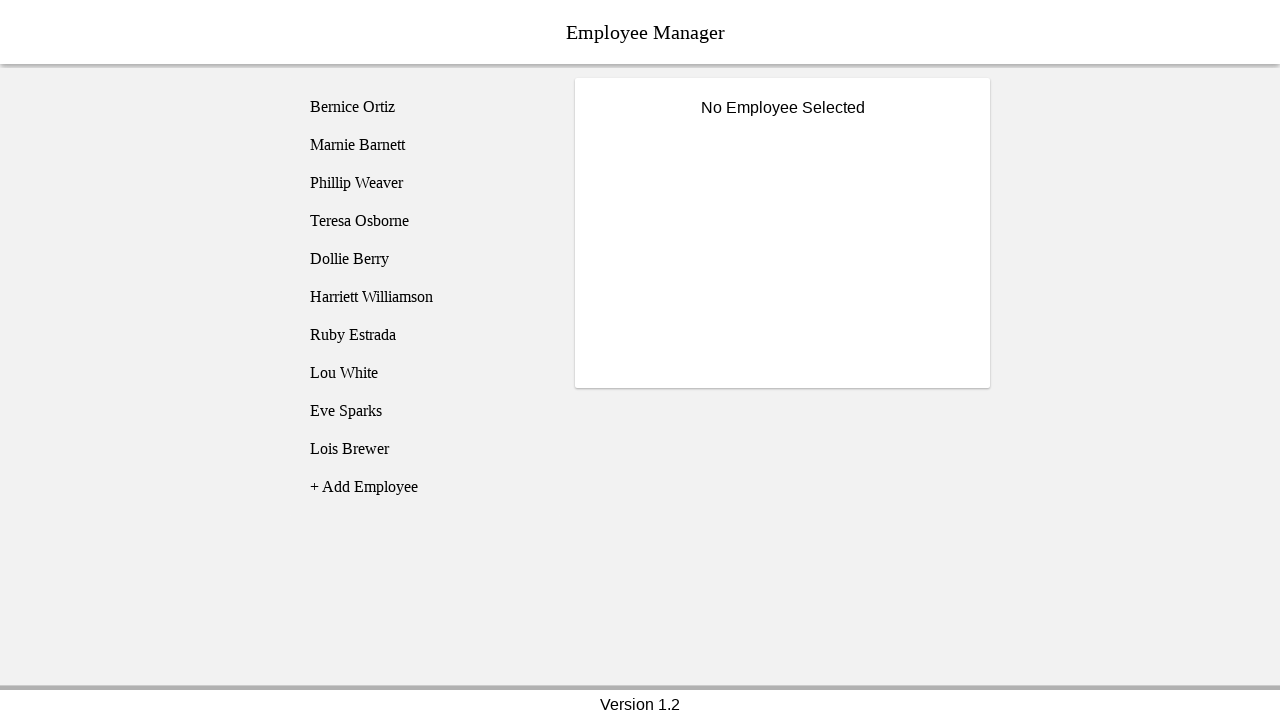

Clicked on Bernice Ortiz employee at (425, 107) on [name='employee1']
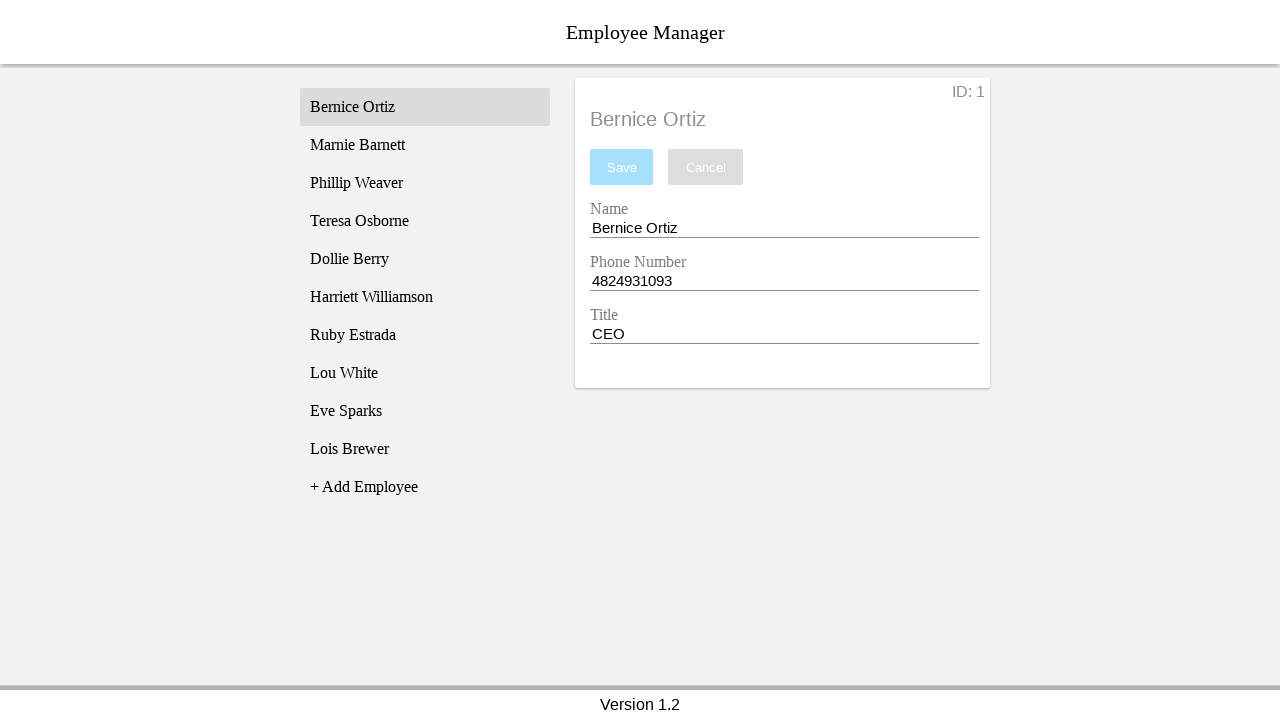

Name input field became visible
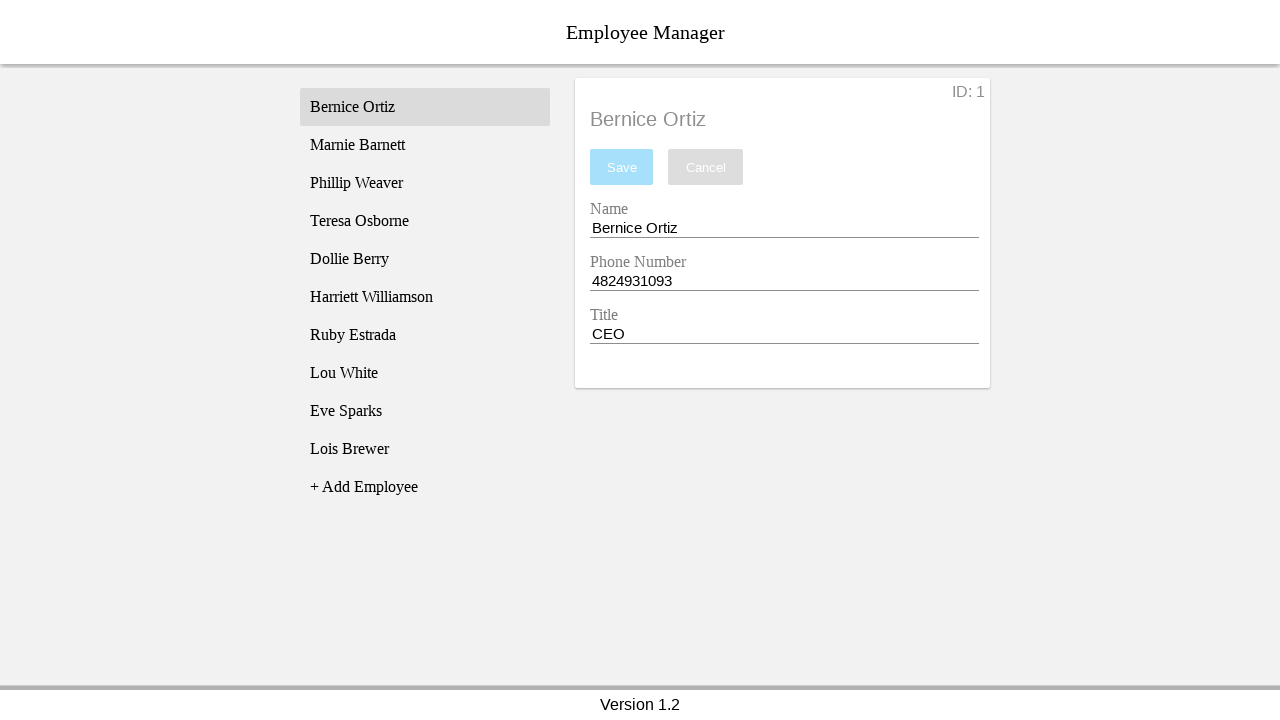

Cleared the name input field on [name='nameEntry']
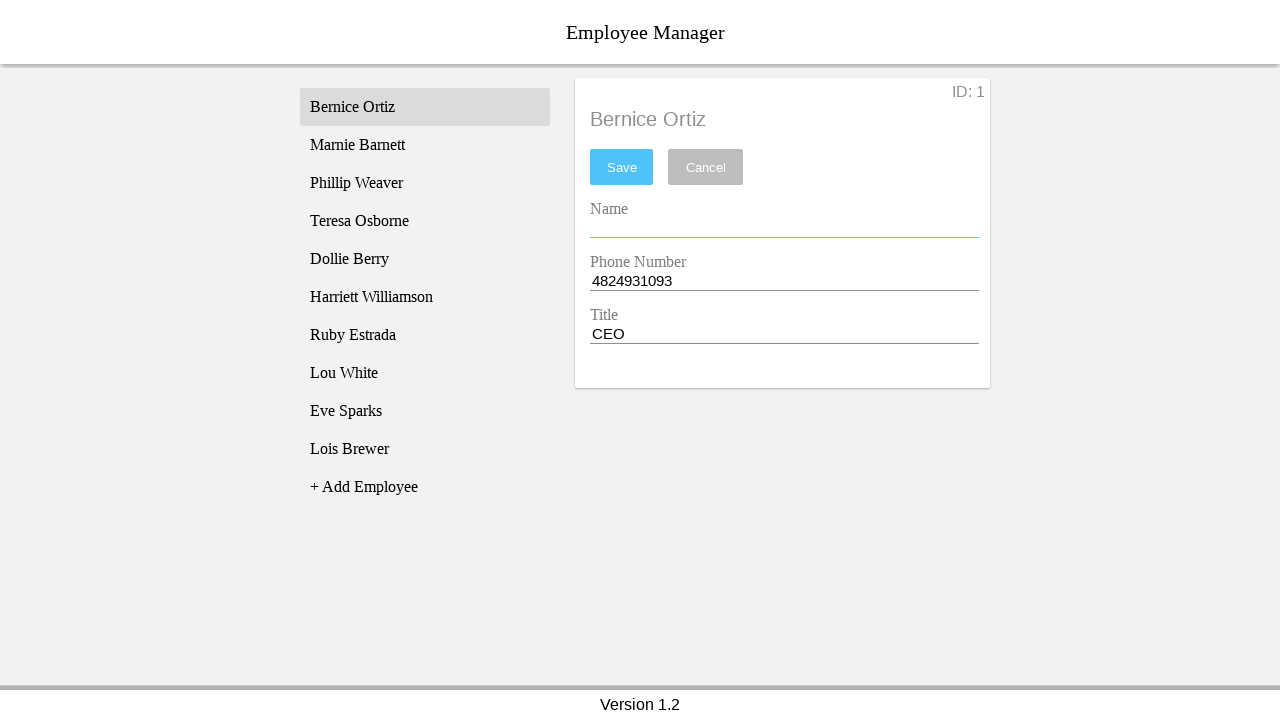

Clicked save button to save changes at (622, 167) on #saveBtn
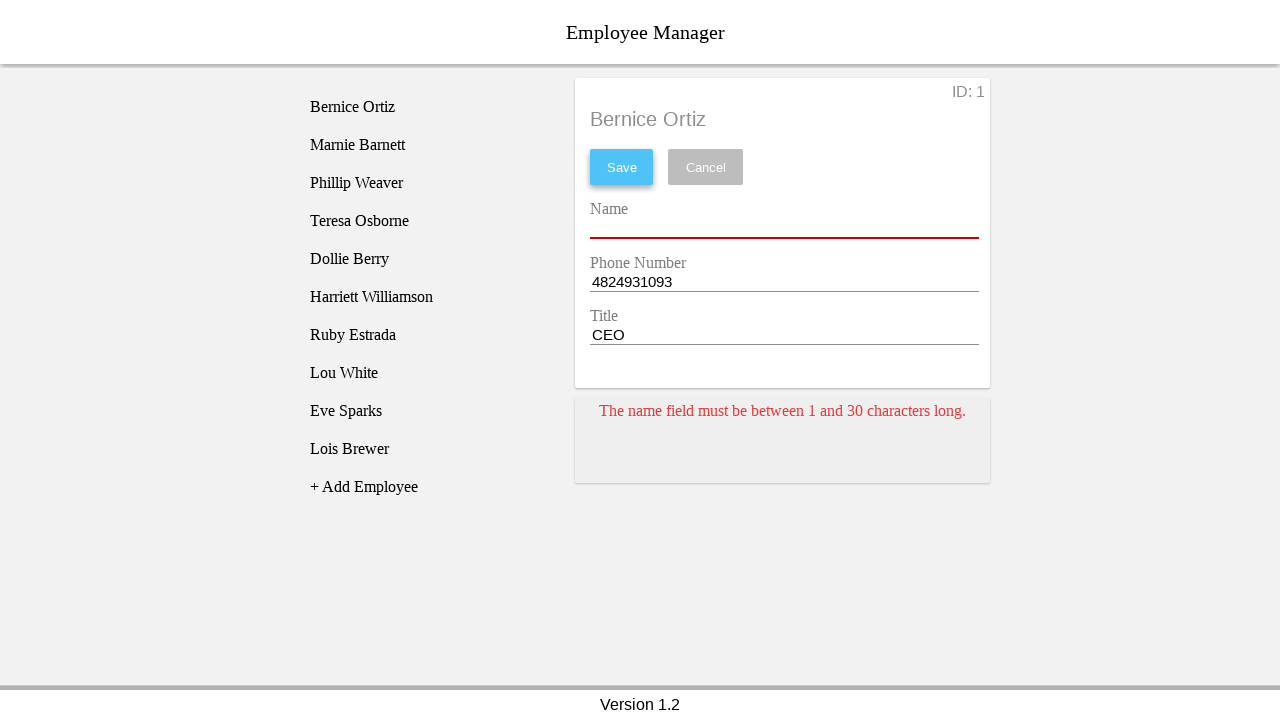

Clicked on Phillip Weaver employee at (425, 183) on [name='employee3']
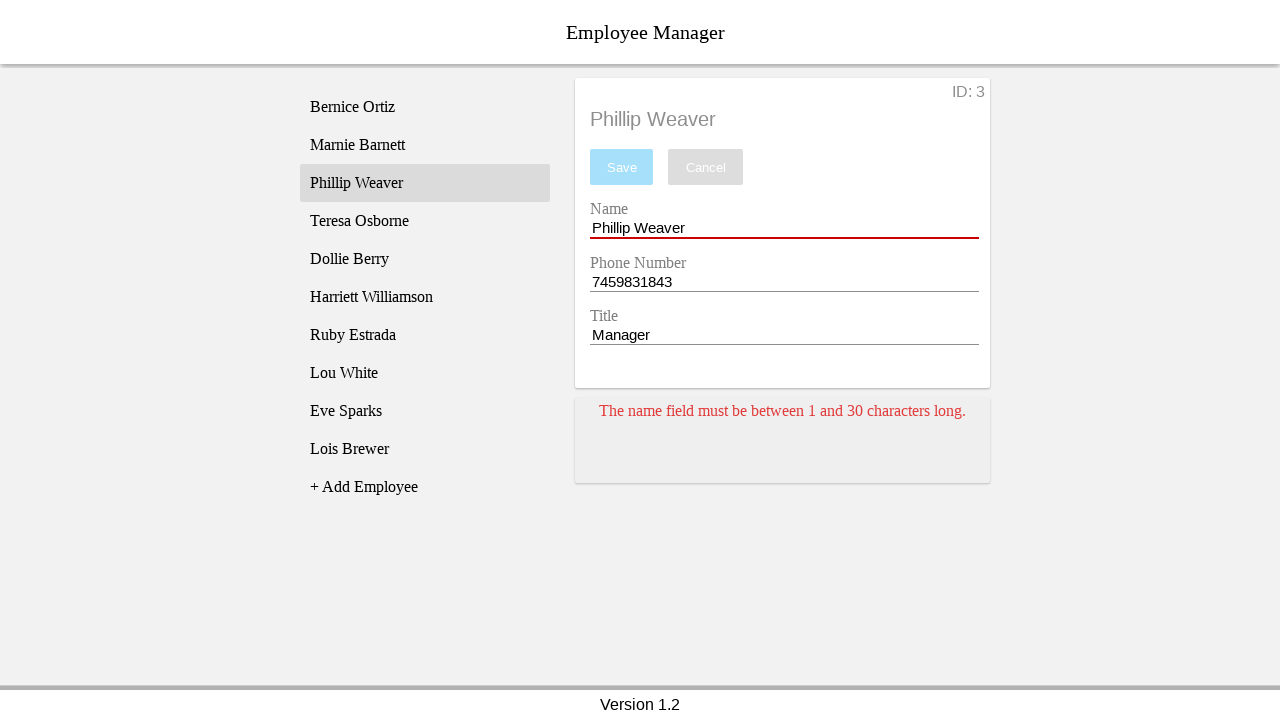

Phillip Weaver's name displayed in employee title
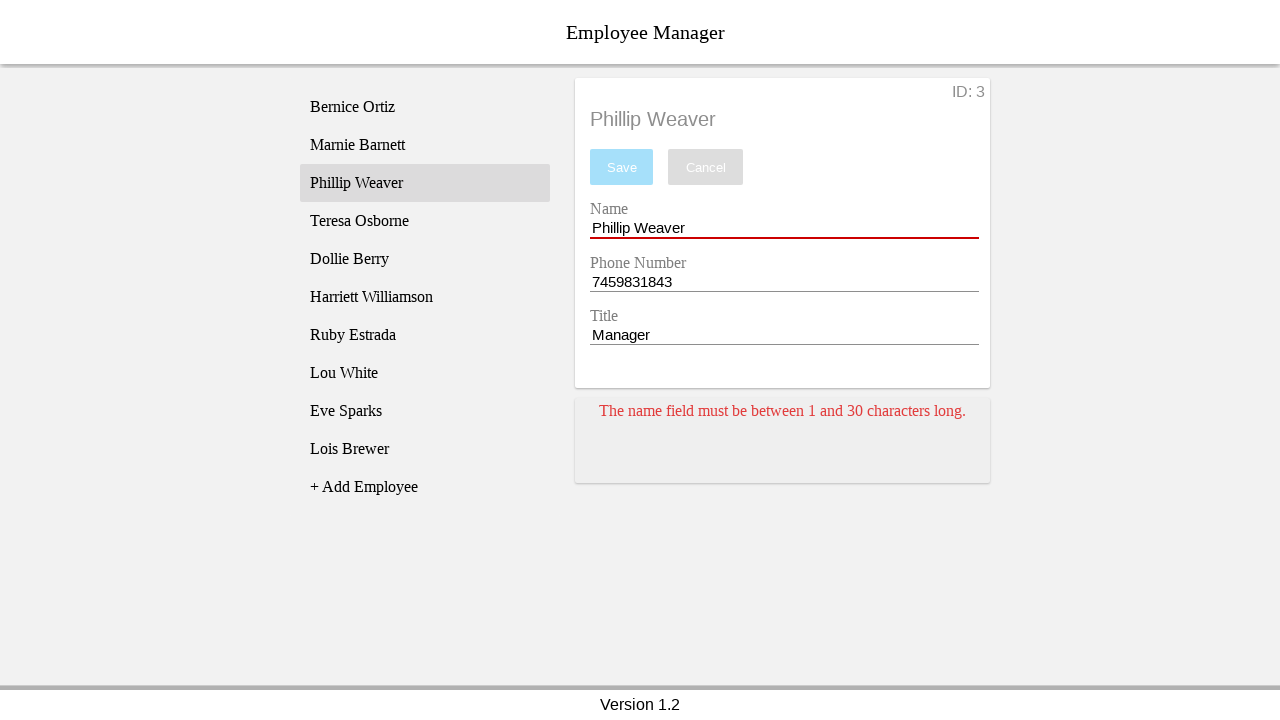

Clicked back on Bernice Ortiz employee at (425, 107) on [name='employee1']
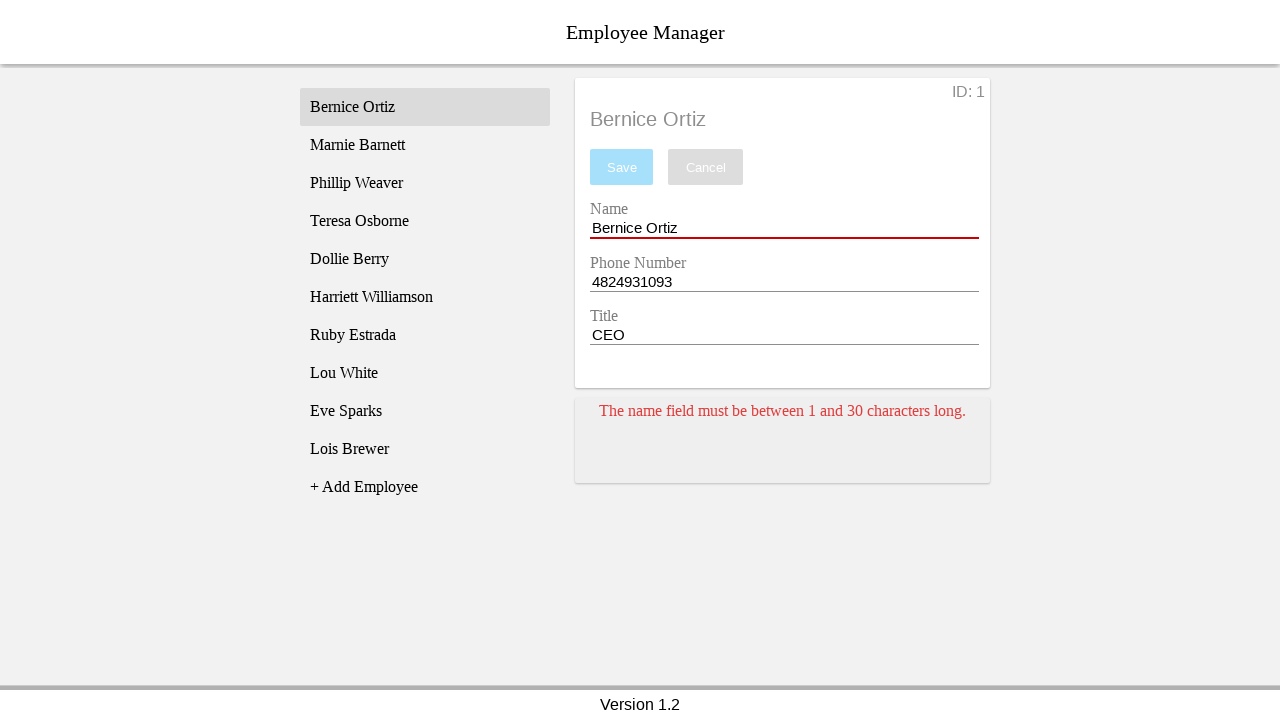

Verified that saved name 'Bernice Ortiz' persists after navigating away and back
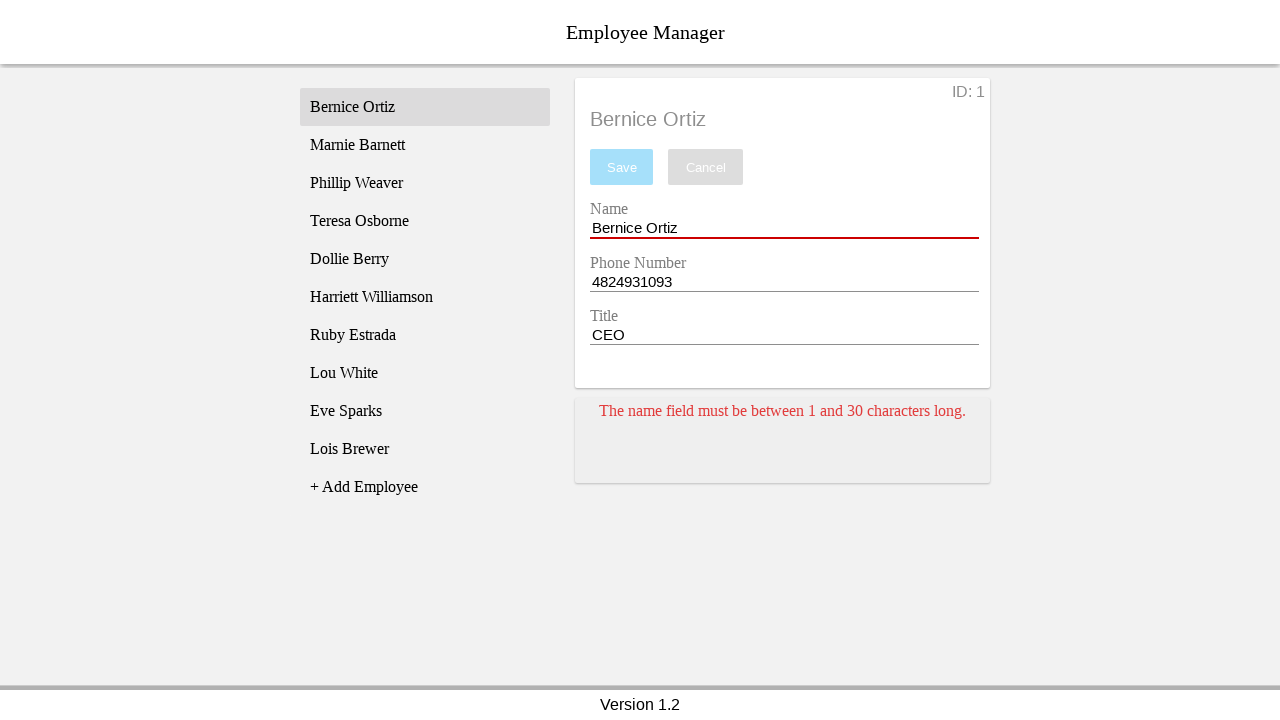

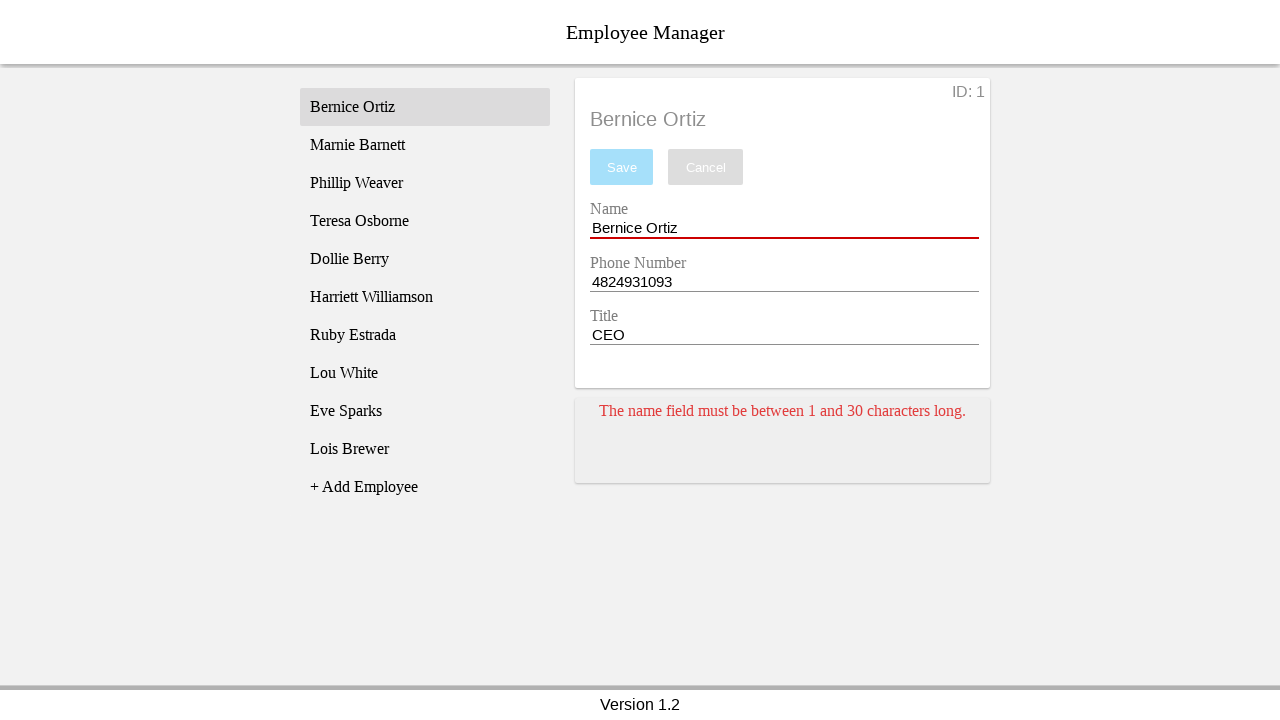